Tests drag and drop functionality by dragging element A to element B using two different methods

Starting URL: http://the-internet.herokuapp.com/drag_and_drop

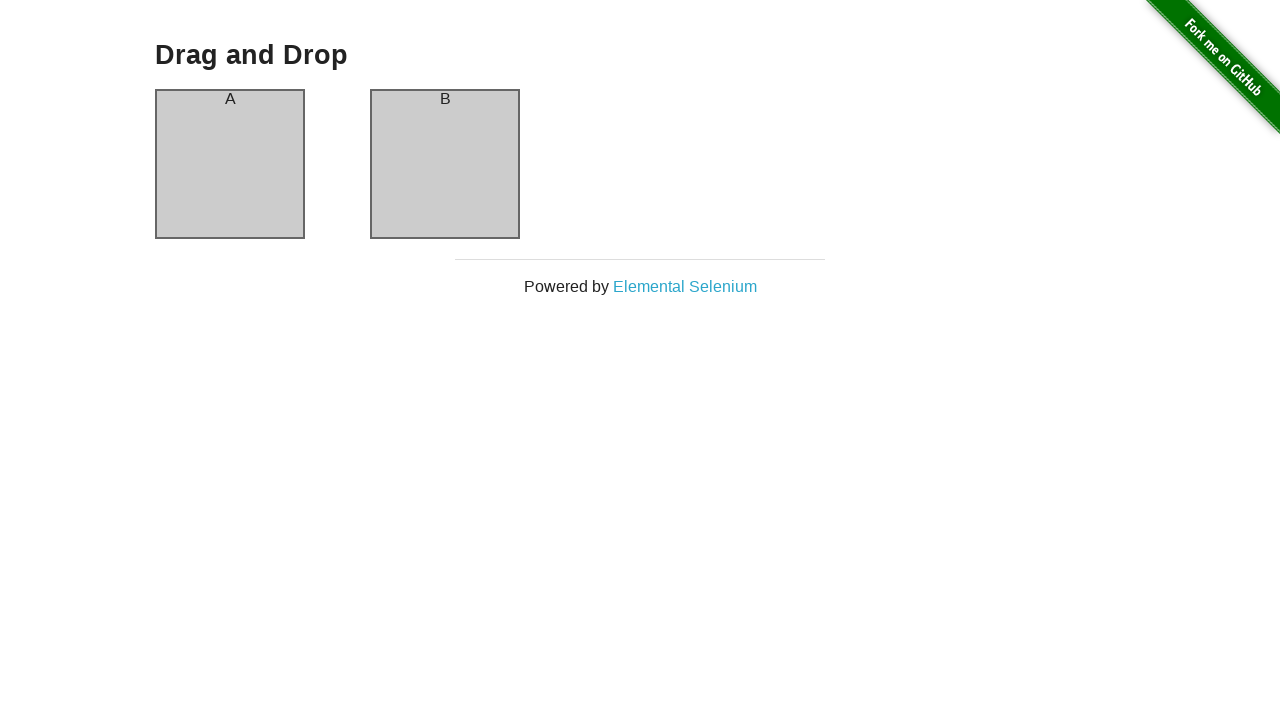

Located column A element
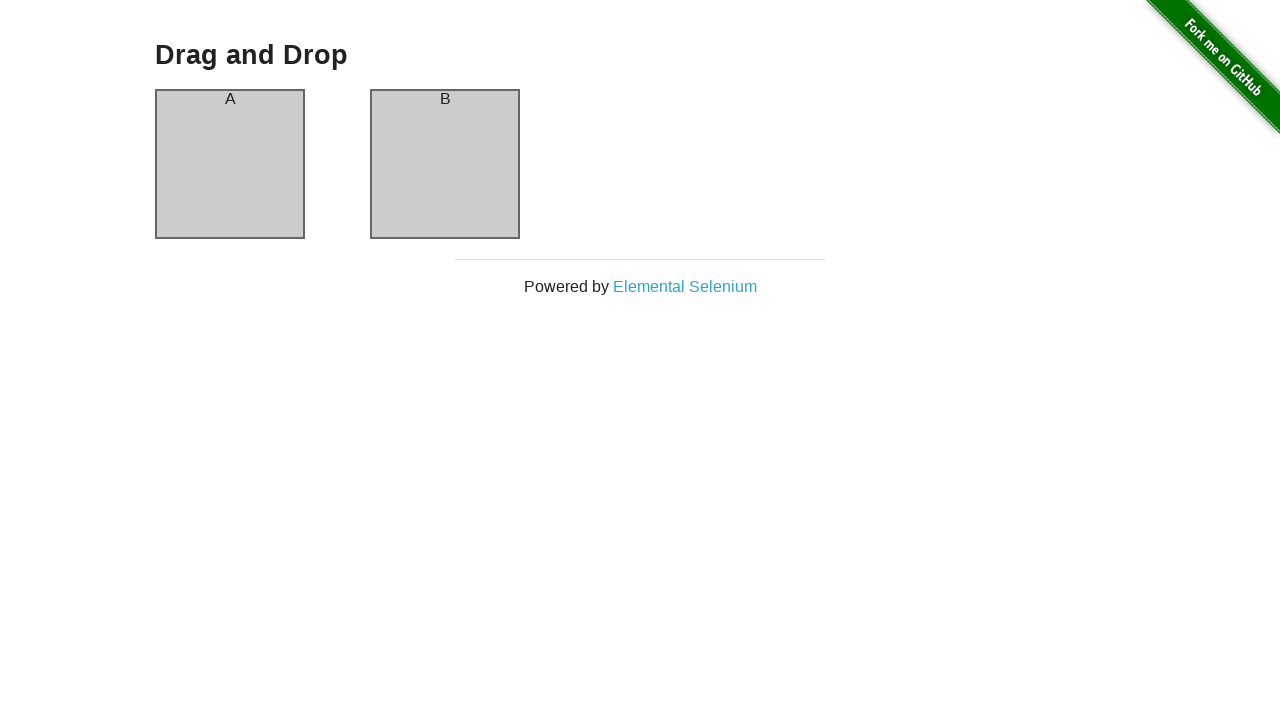

Located column B element
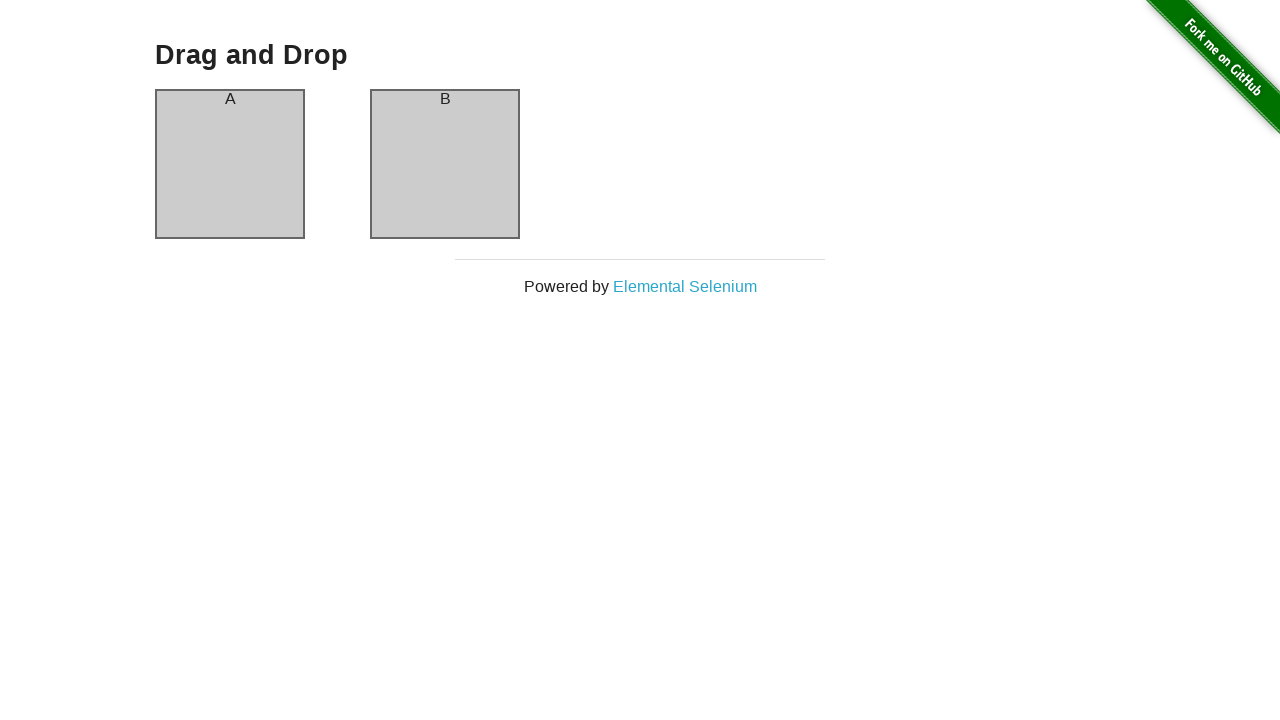

Dragged element A to element B using drag_to method at (445, 164)
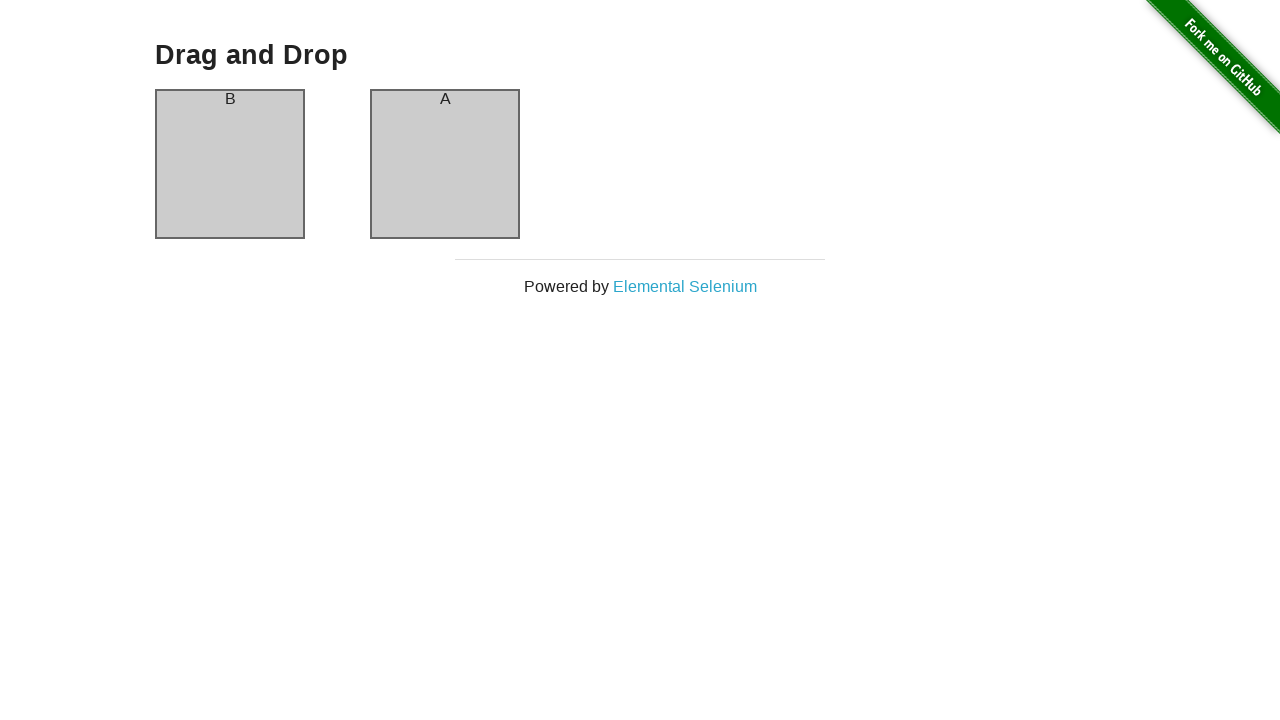

Dragged element A to element B again using drag_to method at (445, 164)
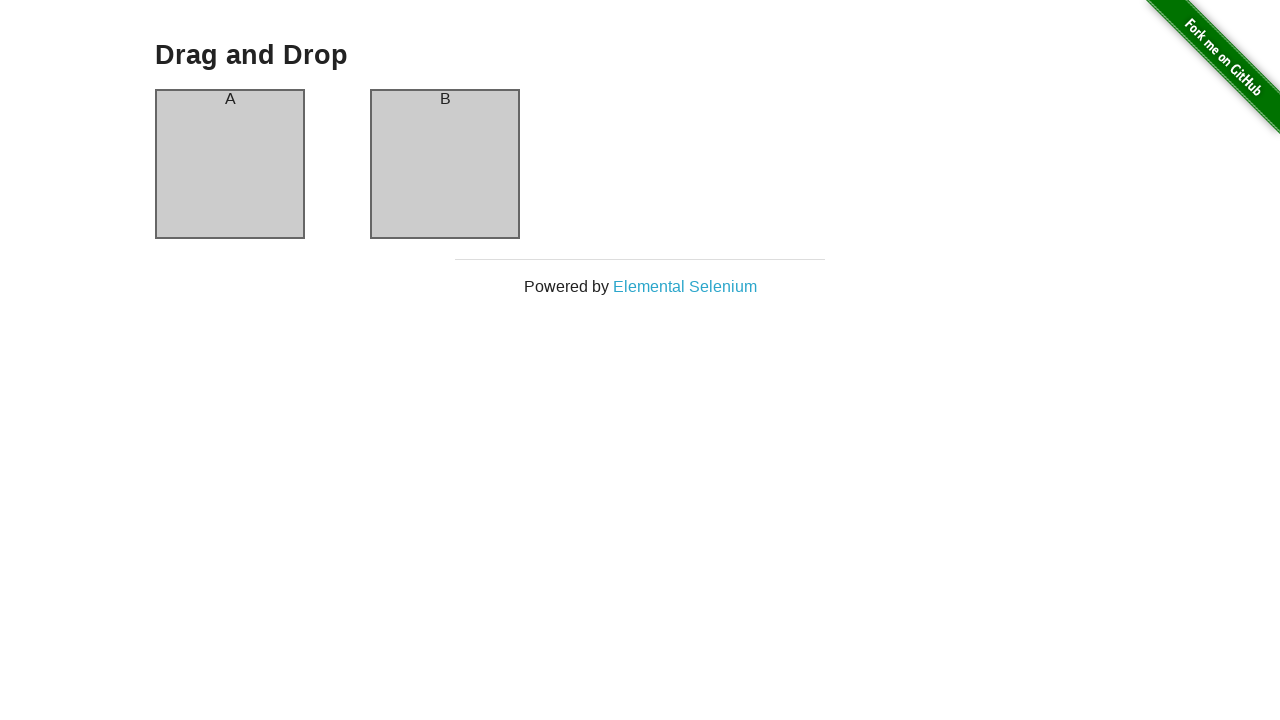

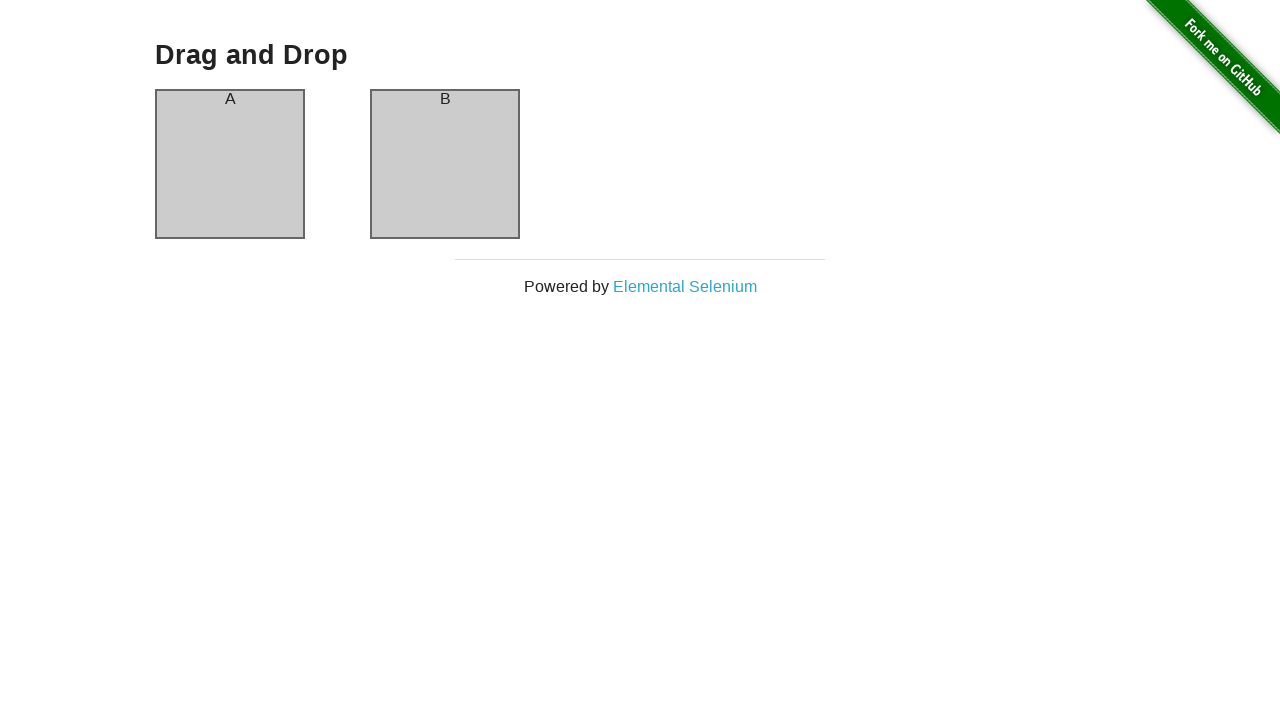